Tests the Get Started link on the Playwright homepage and verifies navigation to the intro page

Starting URL: https://playwright.dev/

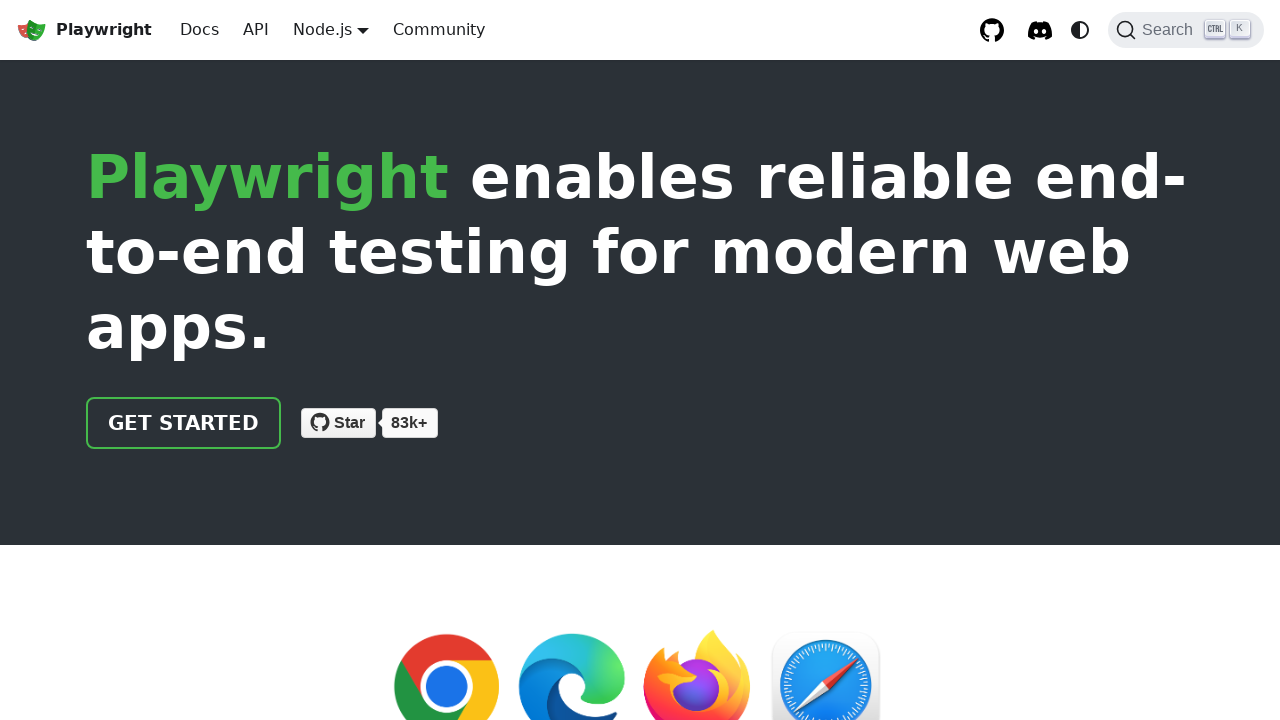

Clicked the 'Get started' link on Playwright homepage at (184, 423) on internal:role=link[name="Get started"i]
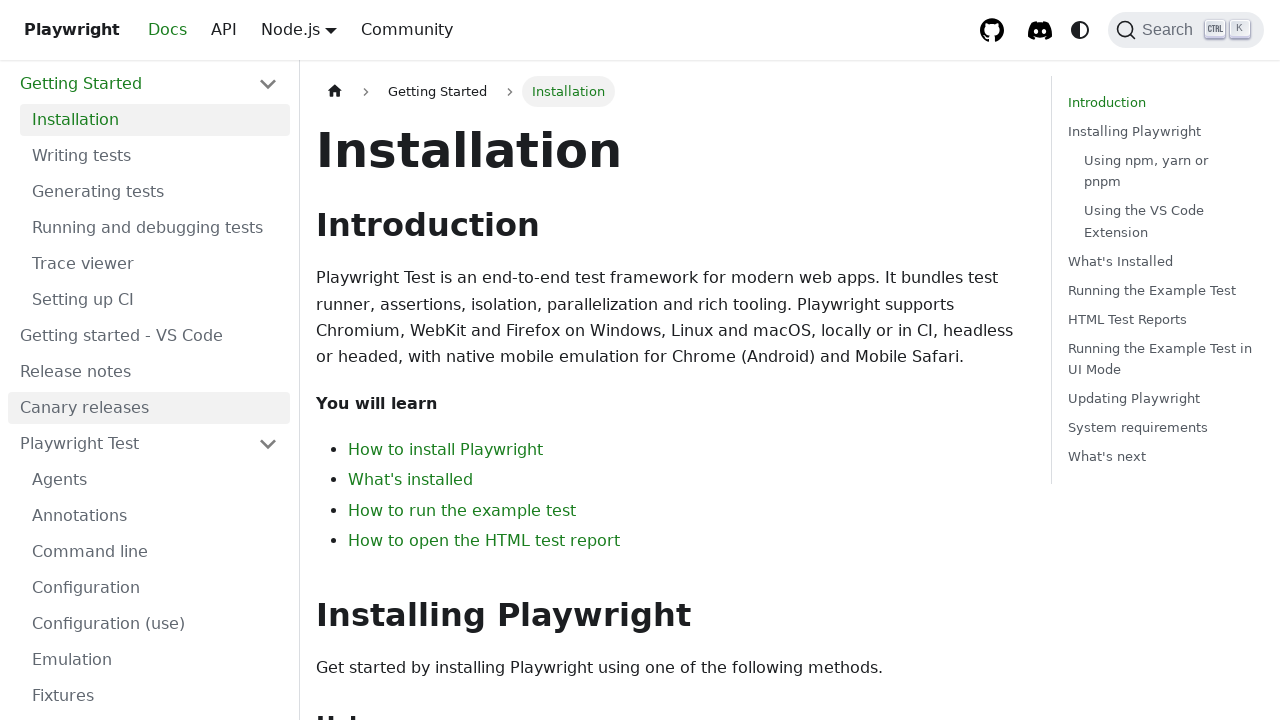

Navigated to intro page, URL confirmed to contain 'intro'
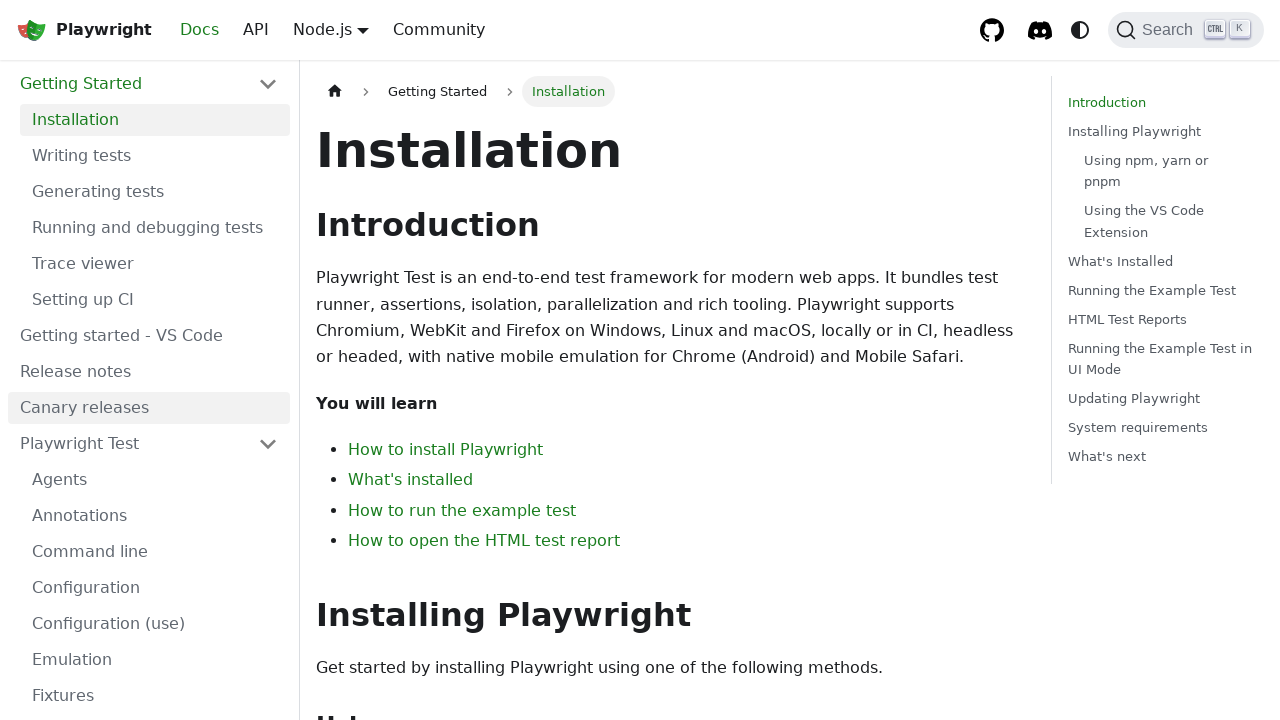

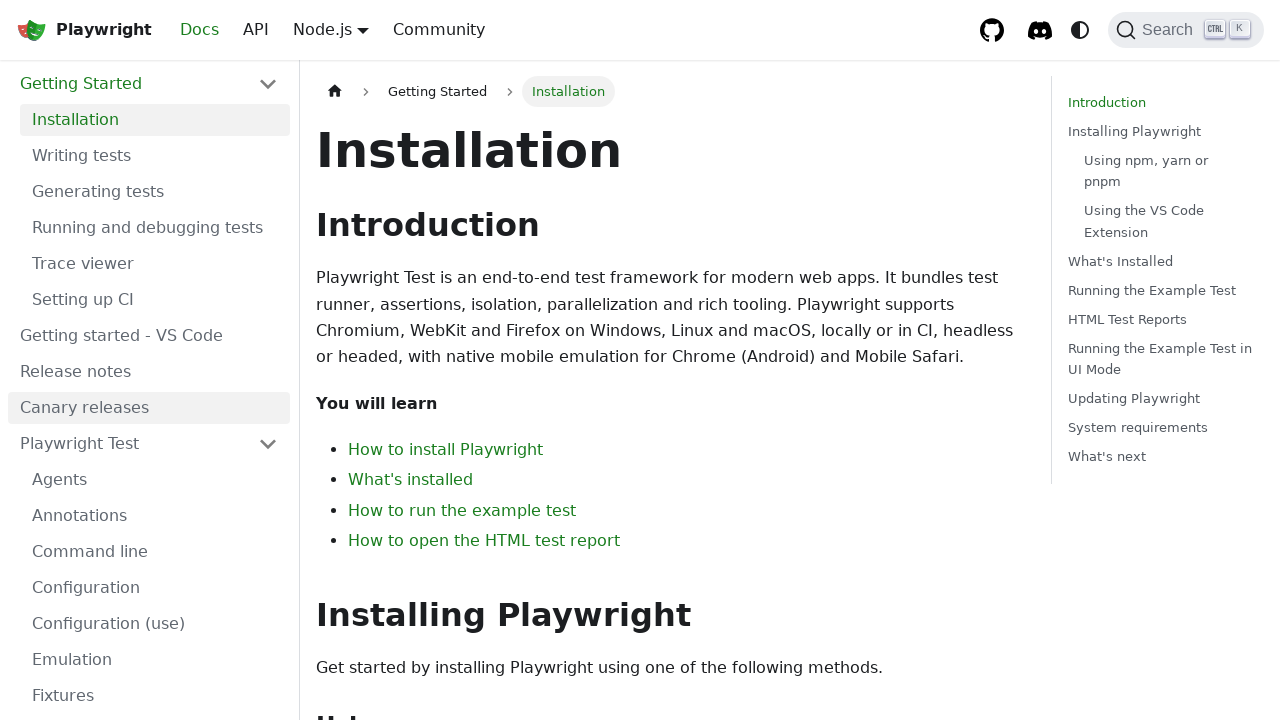